Navigates to the EPFO India government portal and verifies that images are present on the page

Starting URL: https://www.epfindia.gov.in/site_en/index.php

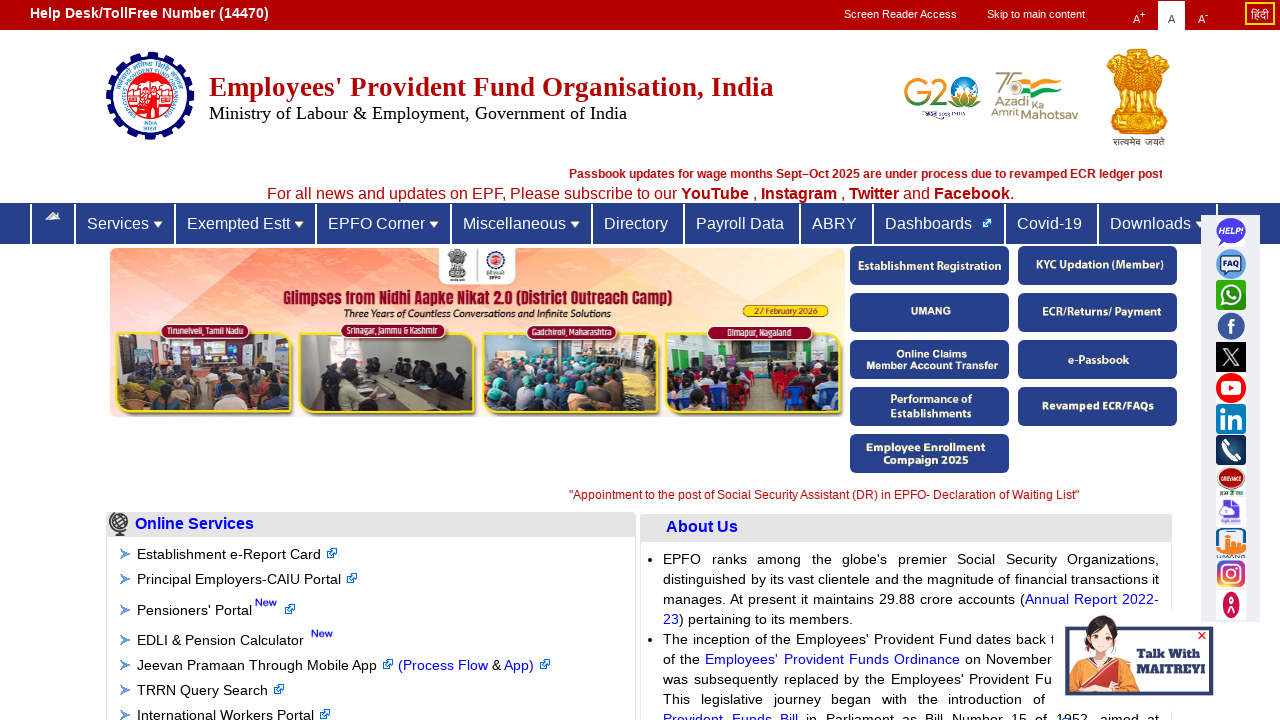

Navigated to EPFO India government portal
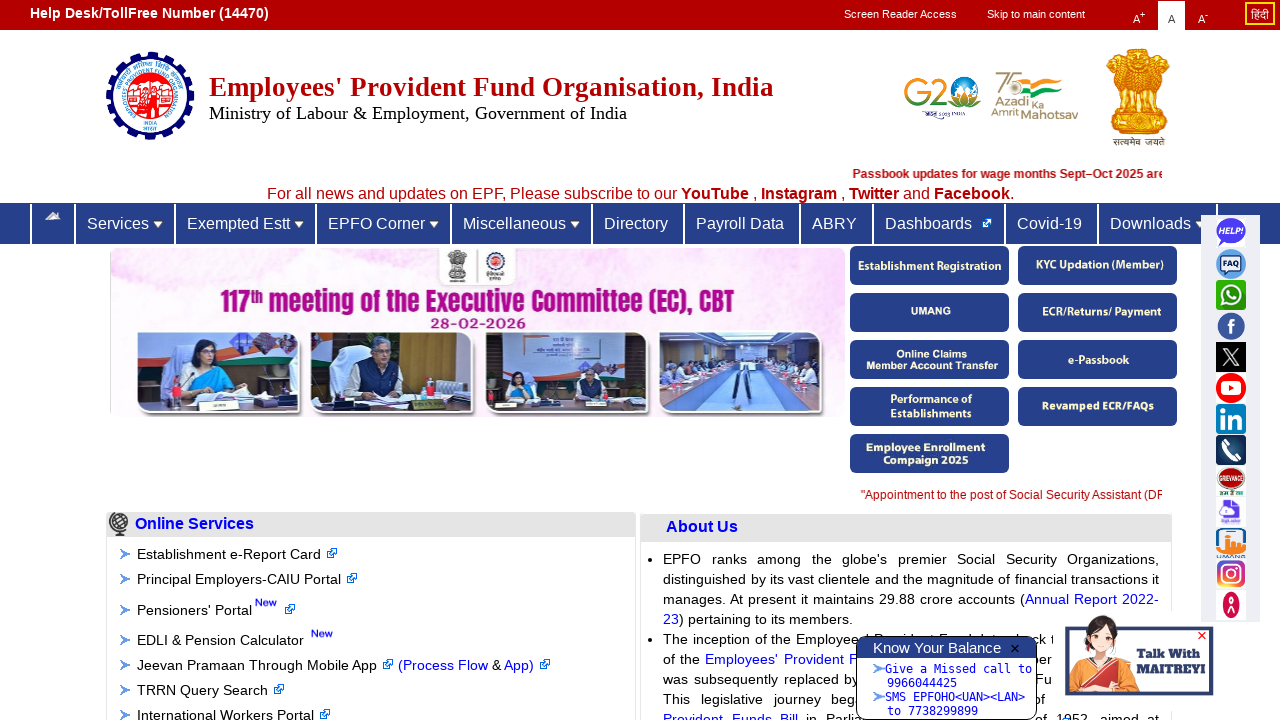

Waited for images to load on the page
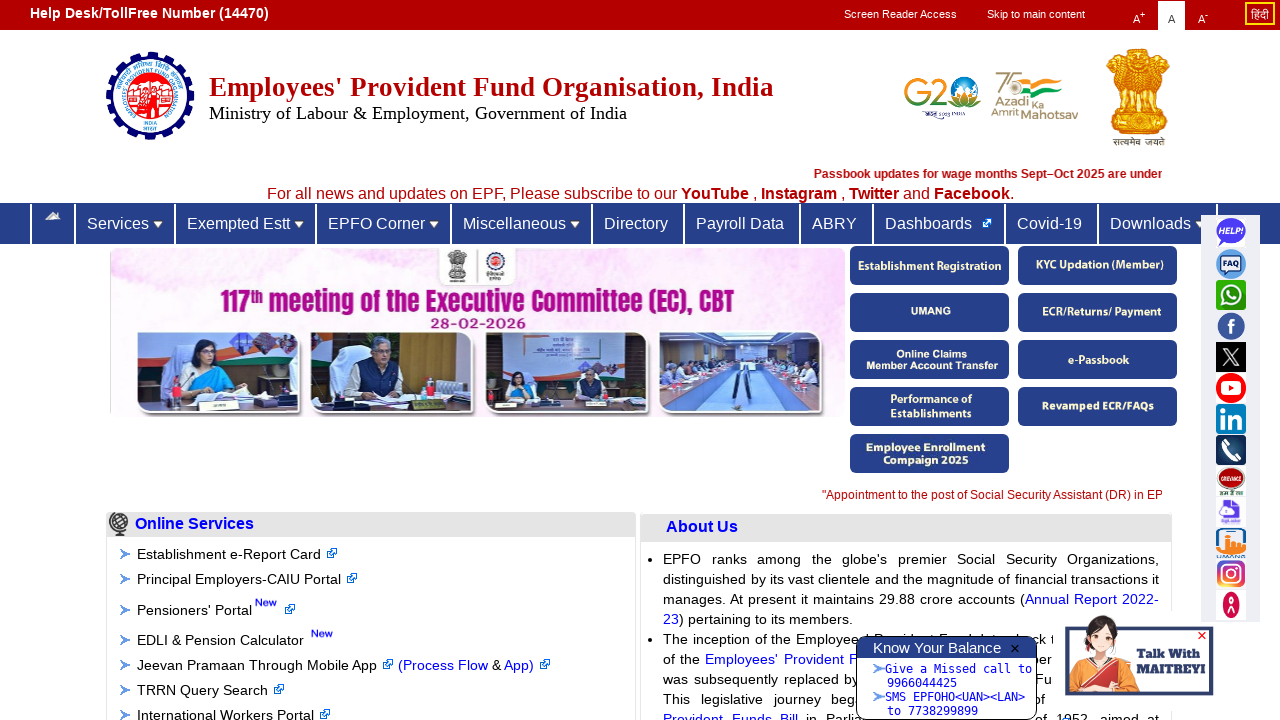

Retrieved all images from the page
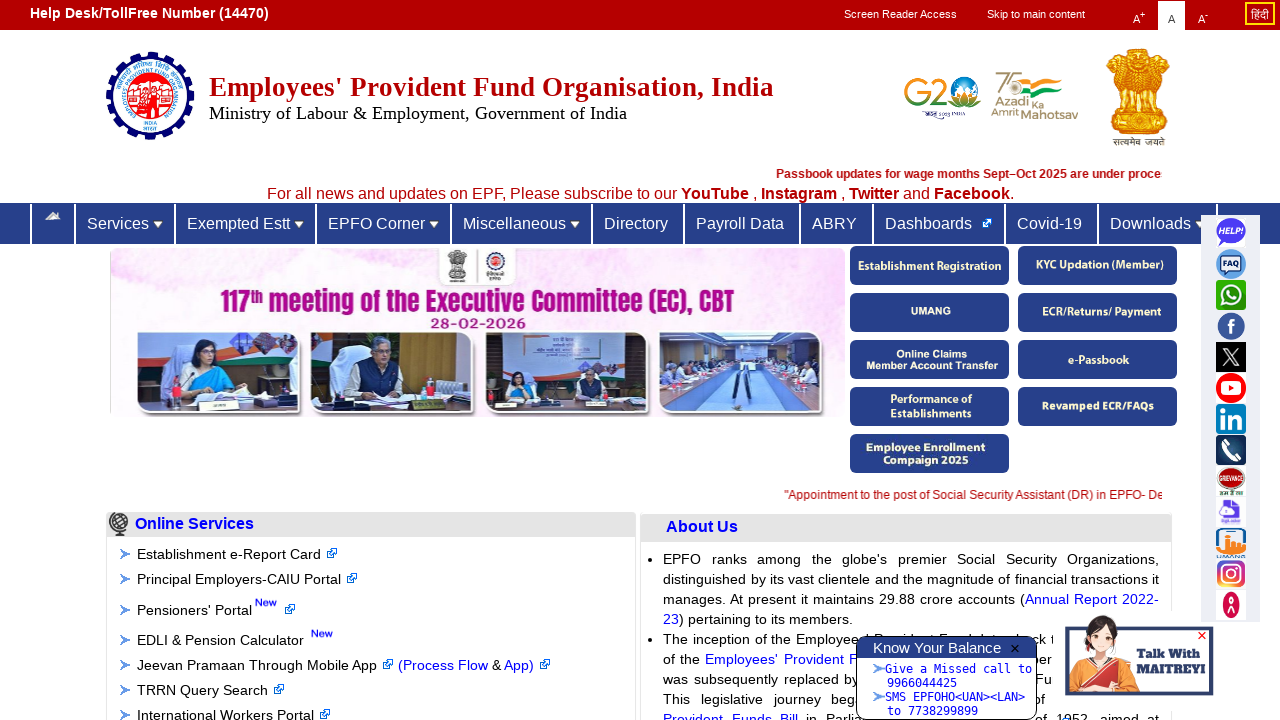

Verified that 68 images are present on the page
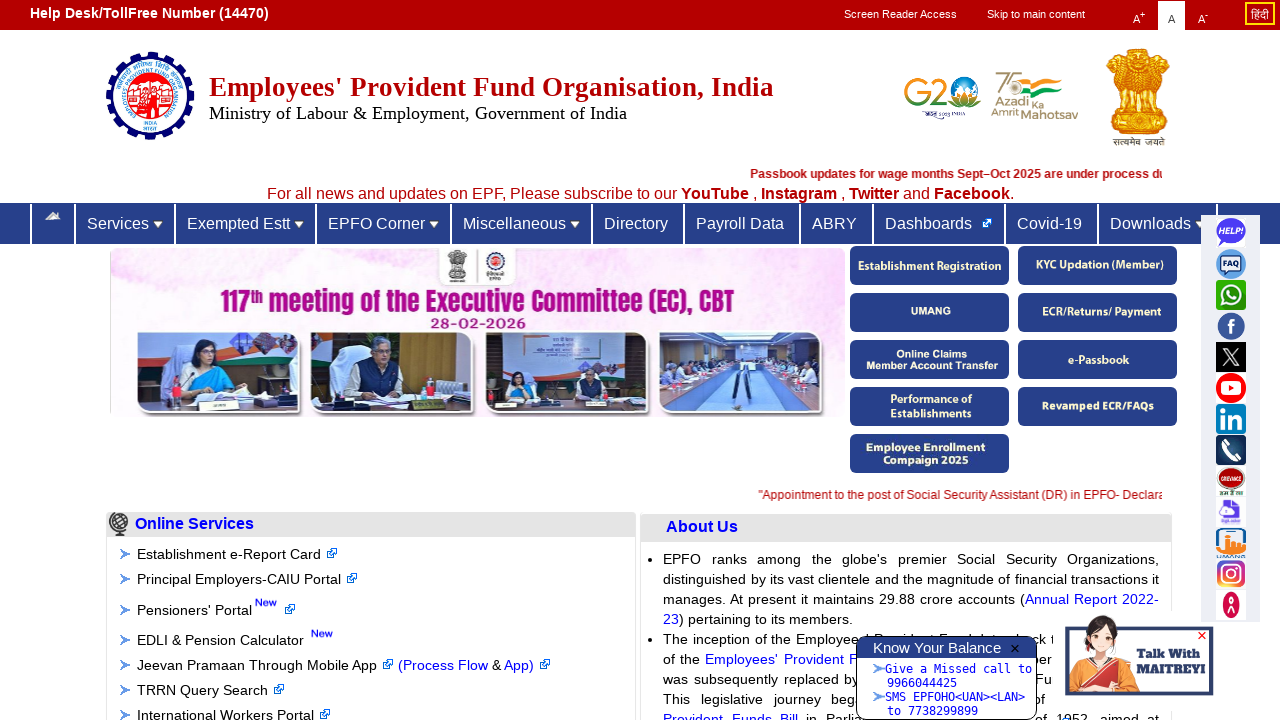

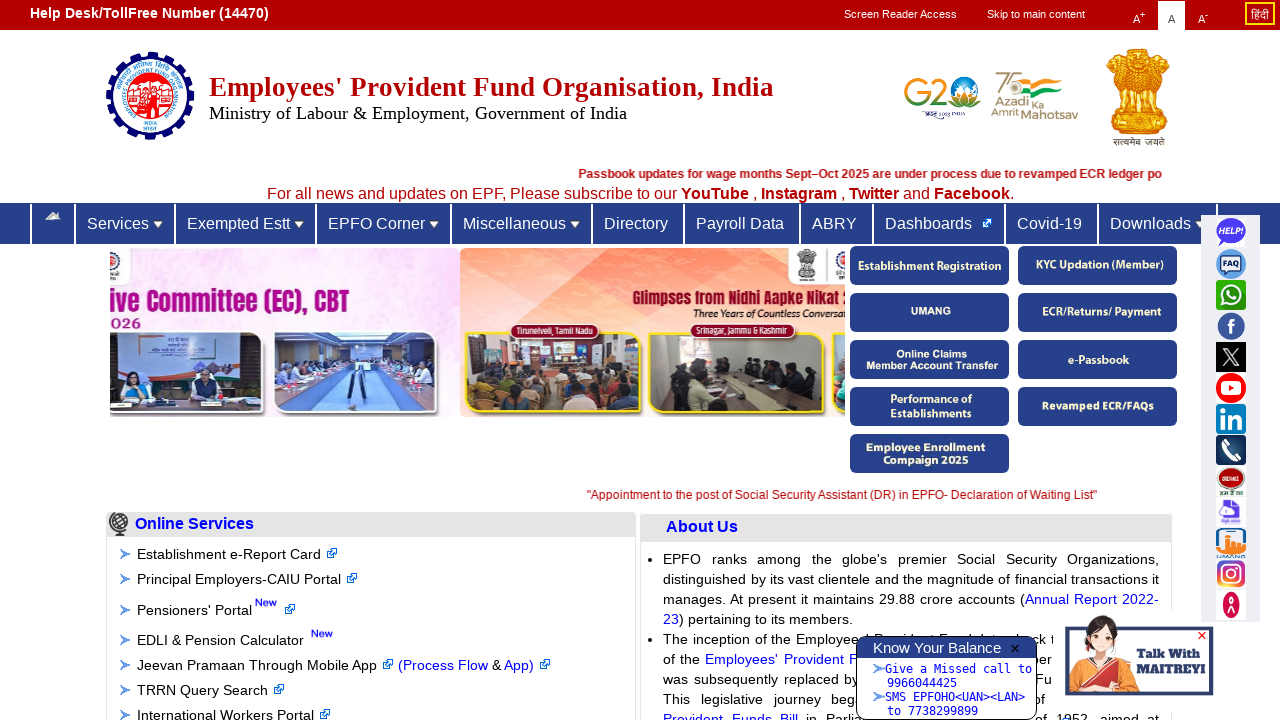